Tests file upload functionality by uploading a file and verifying the uploaded file name is displayed

Starting URL: https://demoqa.com/upload-download

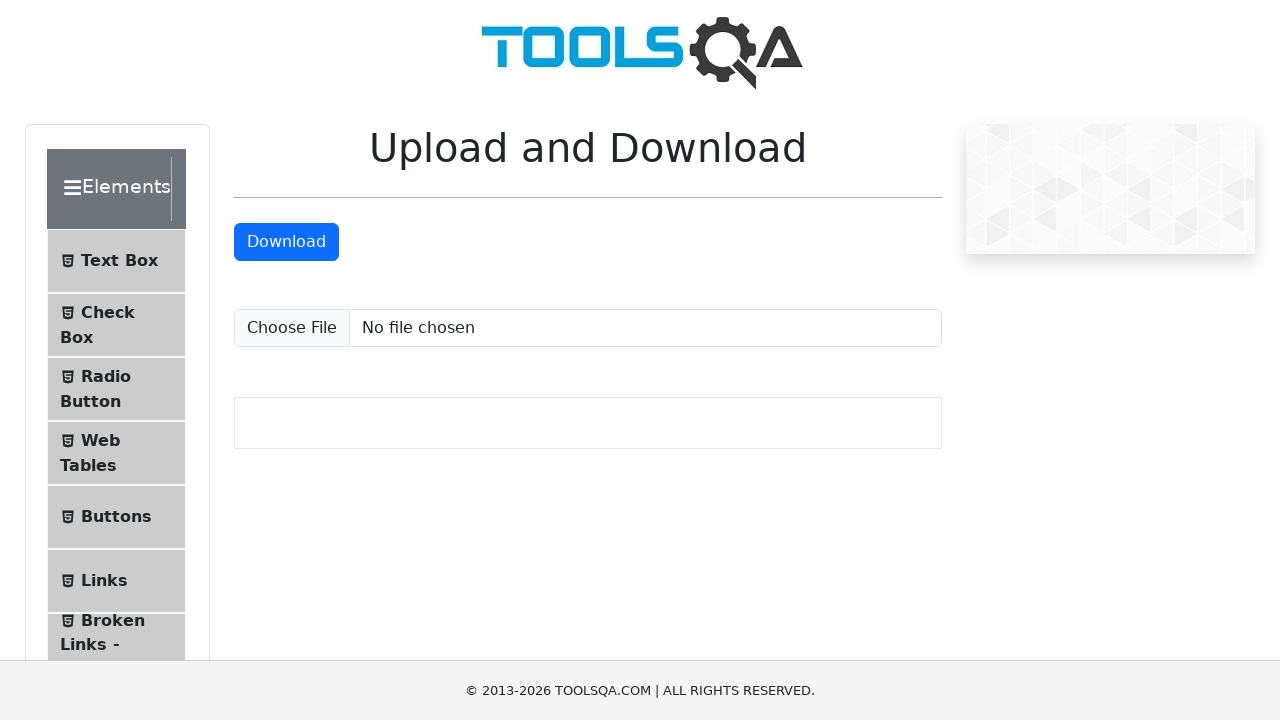

Created temporary test file with content
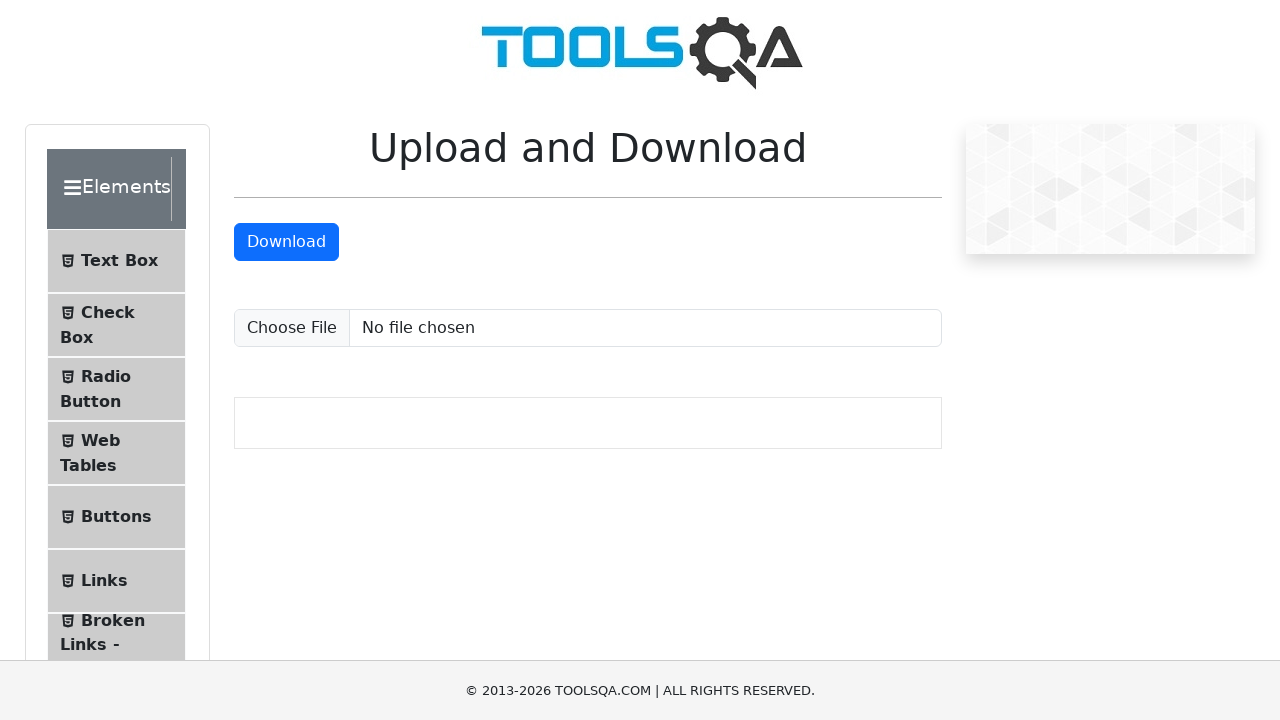

Set input file to upload test document
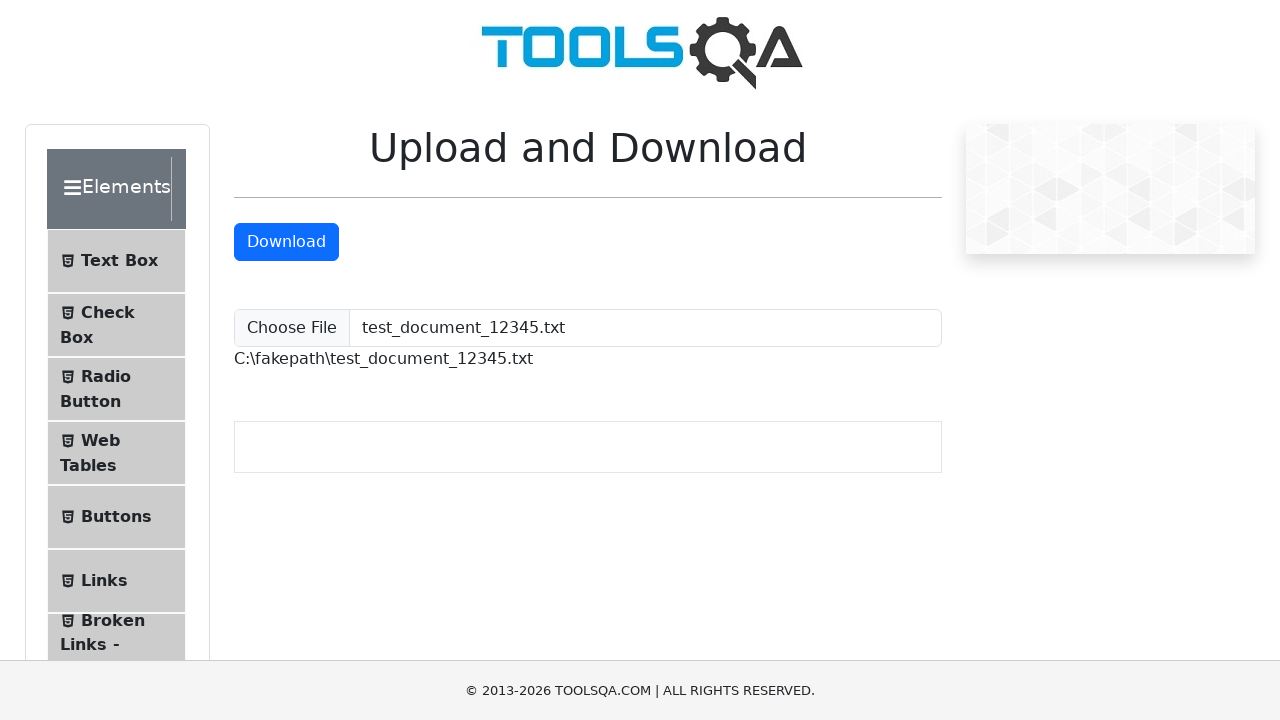

Upload completed and file path displayed
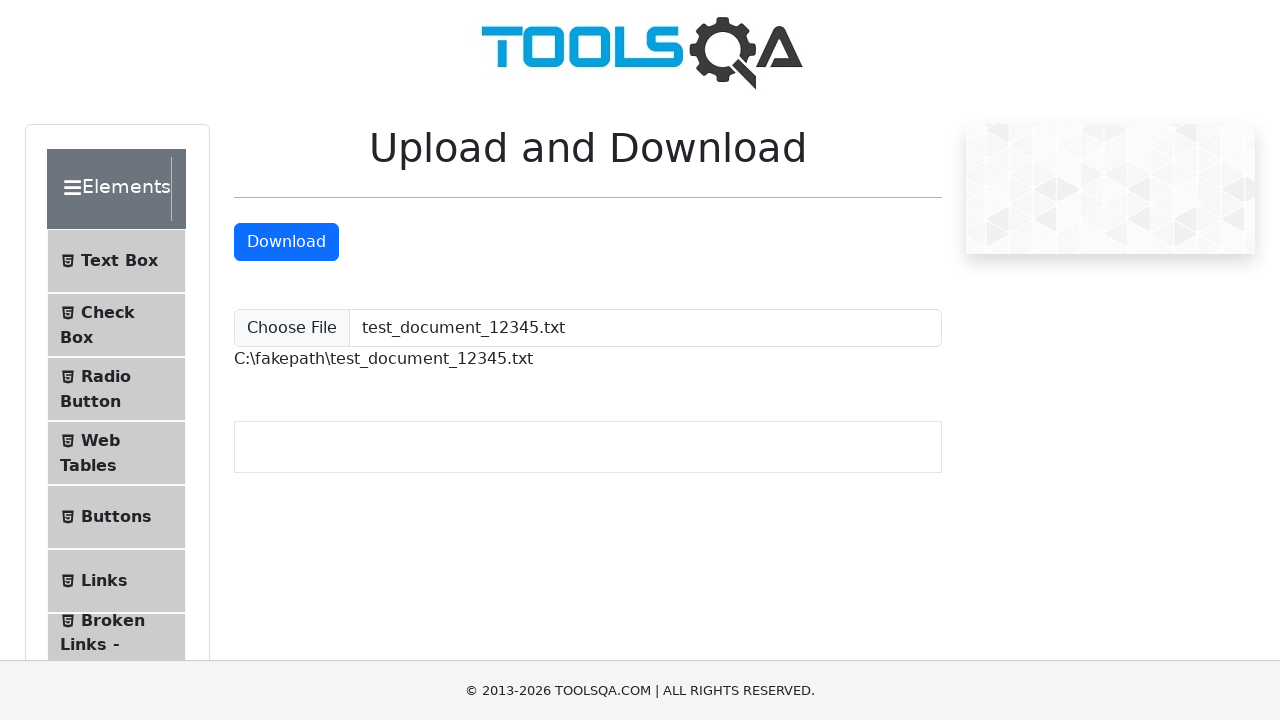

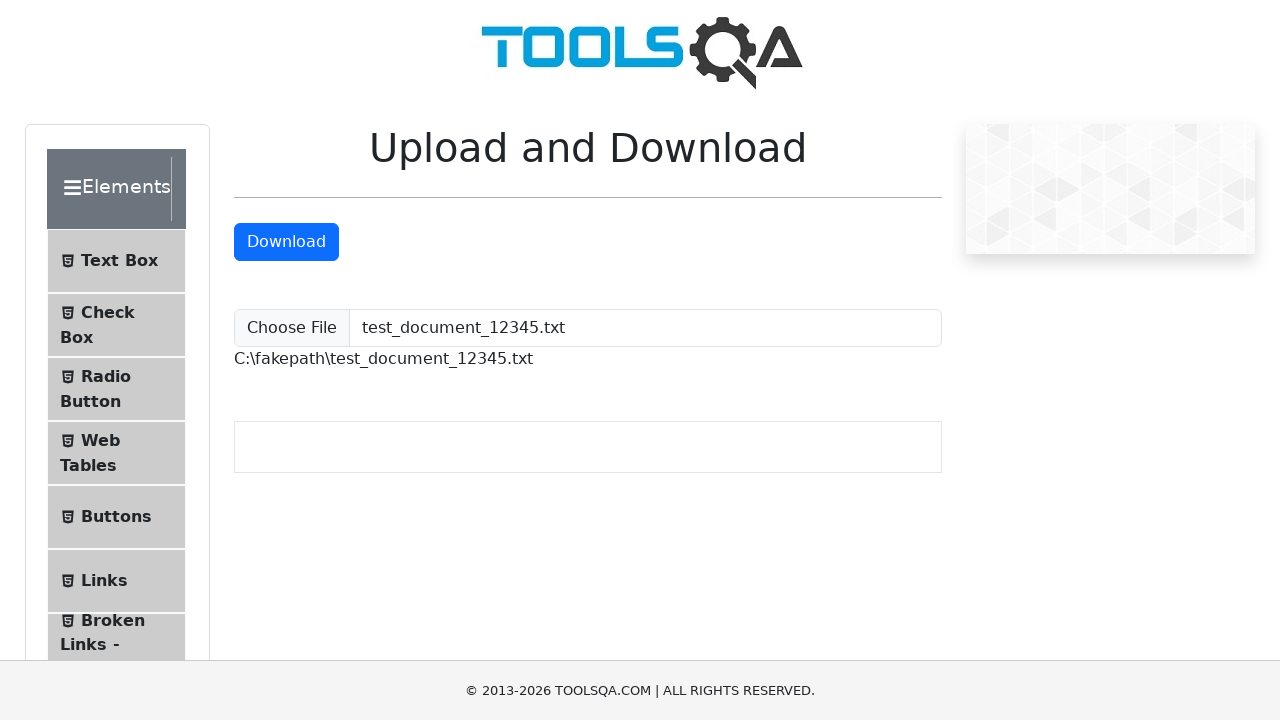